Tests an explicit wait scenario where the script waits for a price to change to 100, clicks a book button, calculates a mathematical answer based on a displayed value, and submits the solution.

Starting URL: http://suninjuly.github.io/explicit_wait2.html

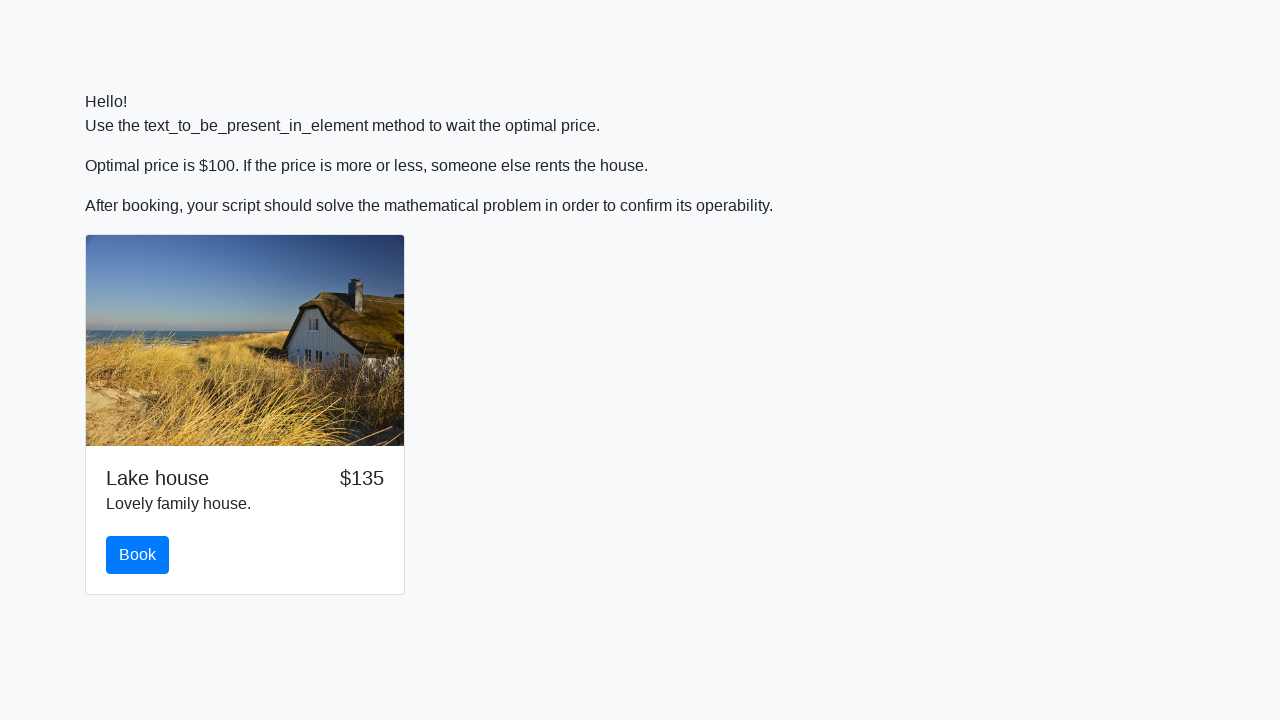

Waited for price to change to 100
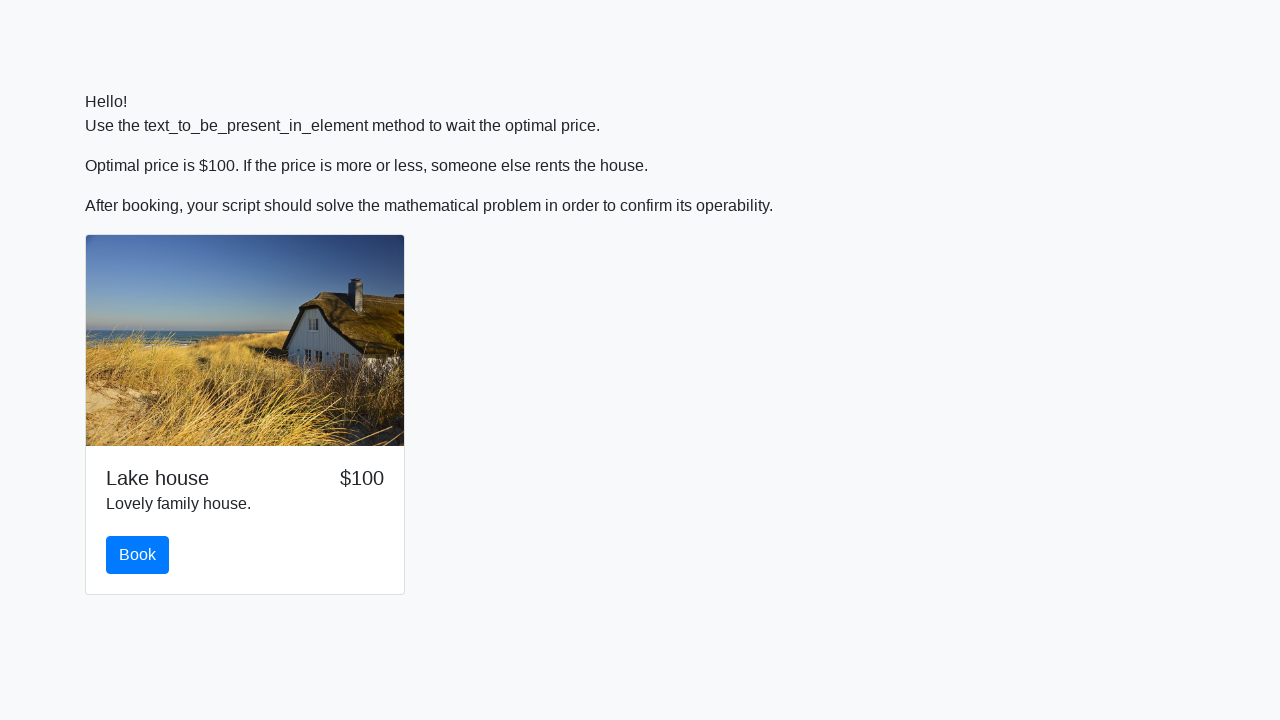

Clicked the book button at (138, 555) on #book
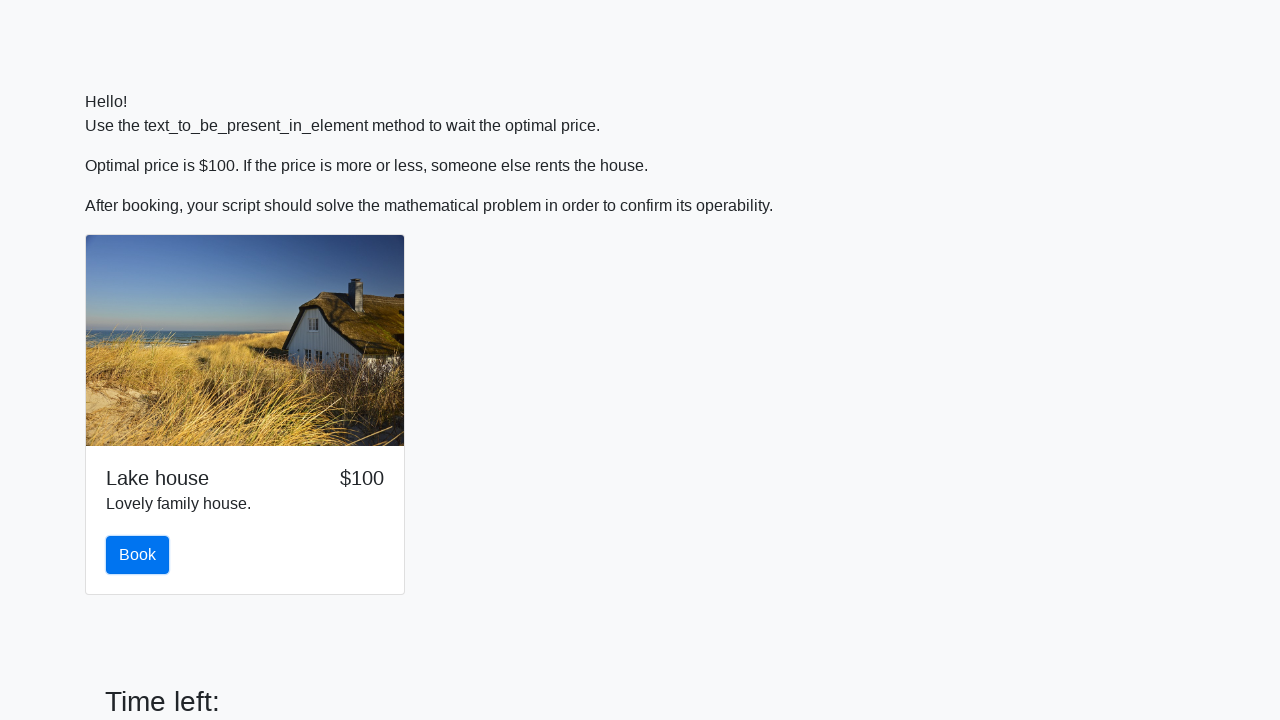

Retrieved x value from input_value element
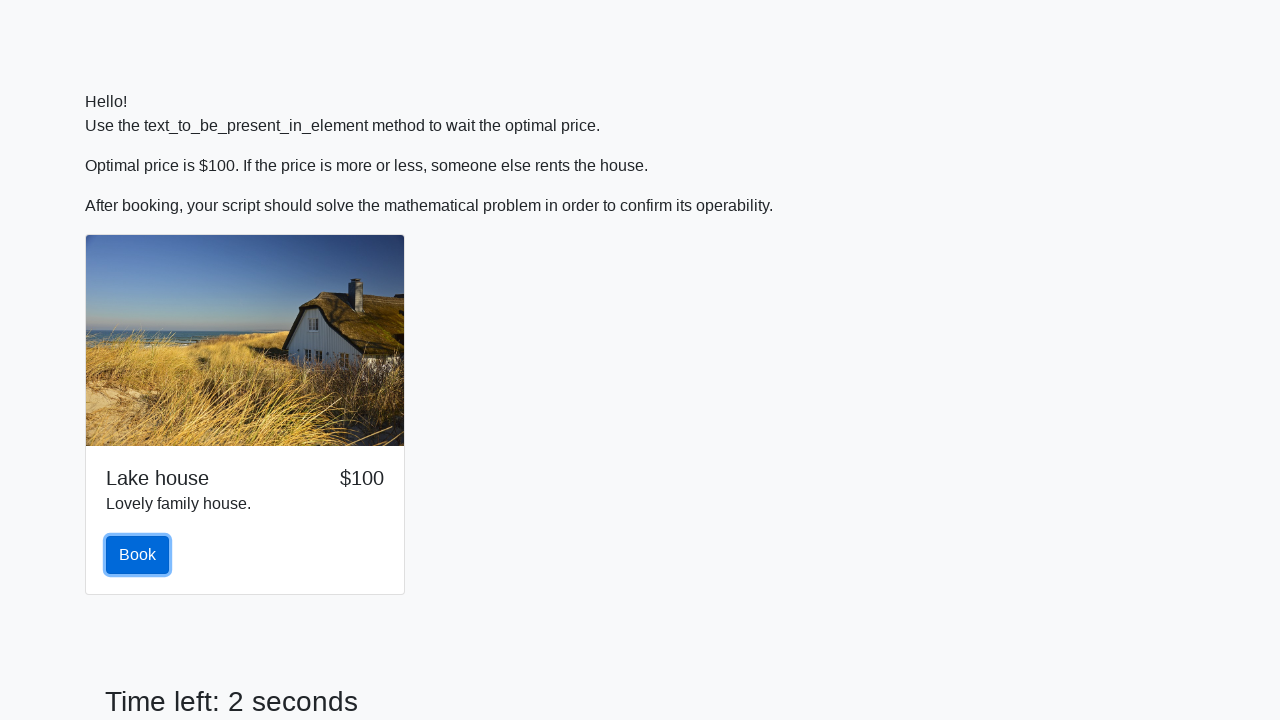

Calculated mathematical answer based on x value
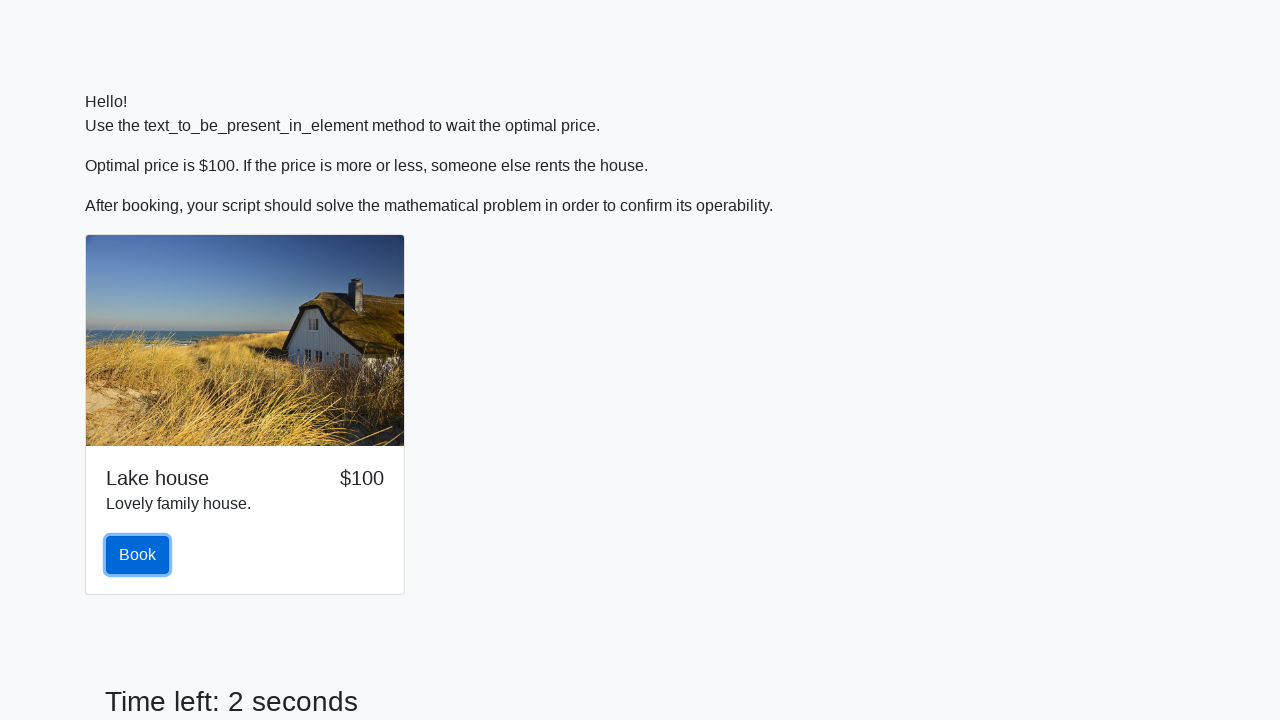

Filled answer field with calculated solution on #answer
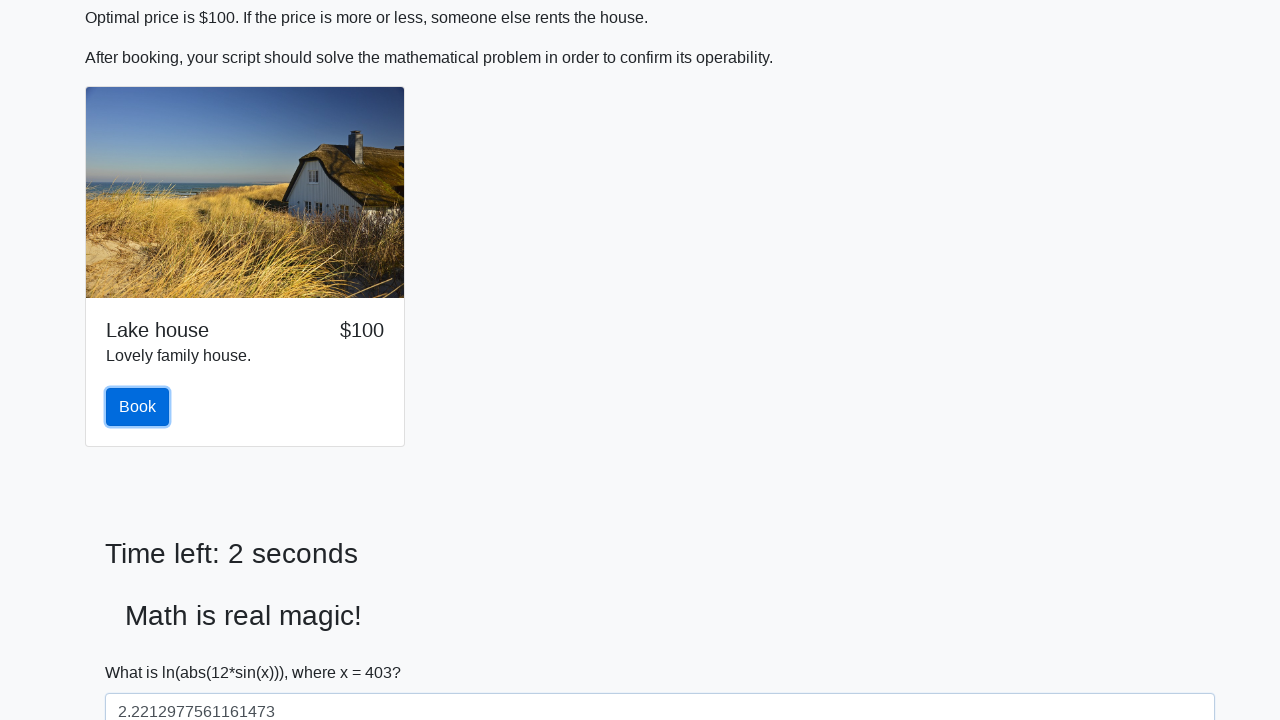

Clicked the solve button to submit solution at (143, 651) on #solve
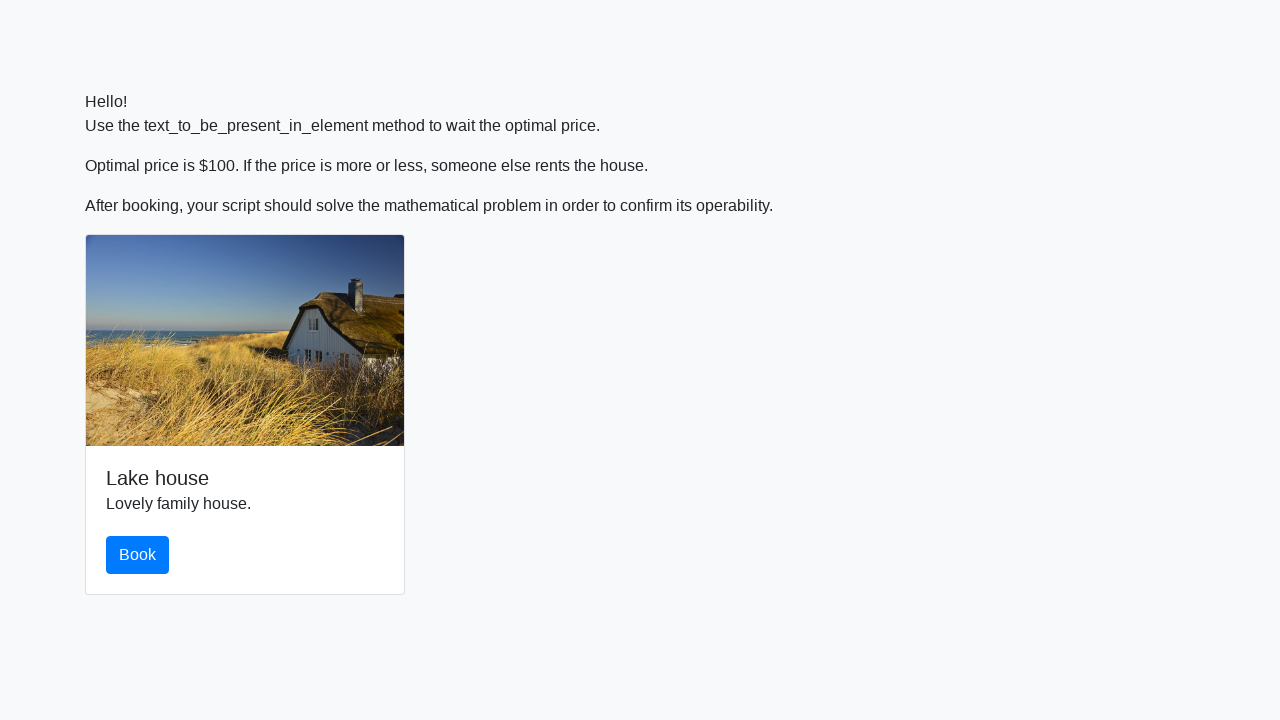

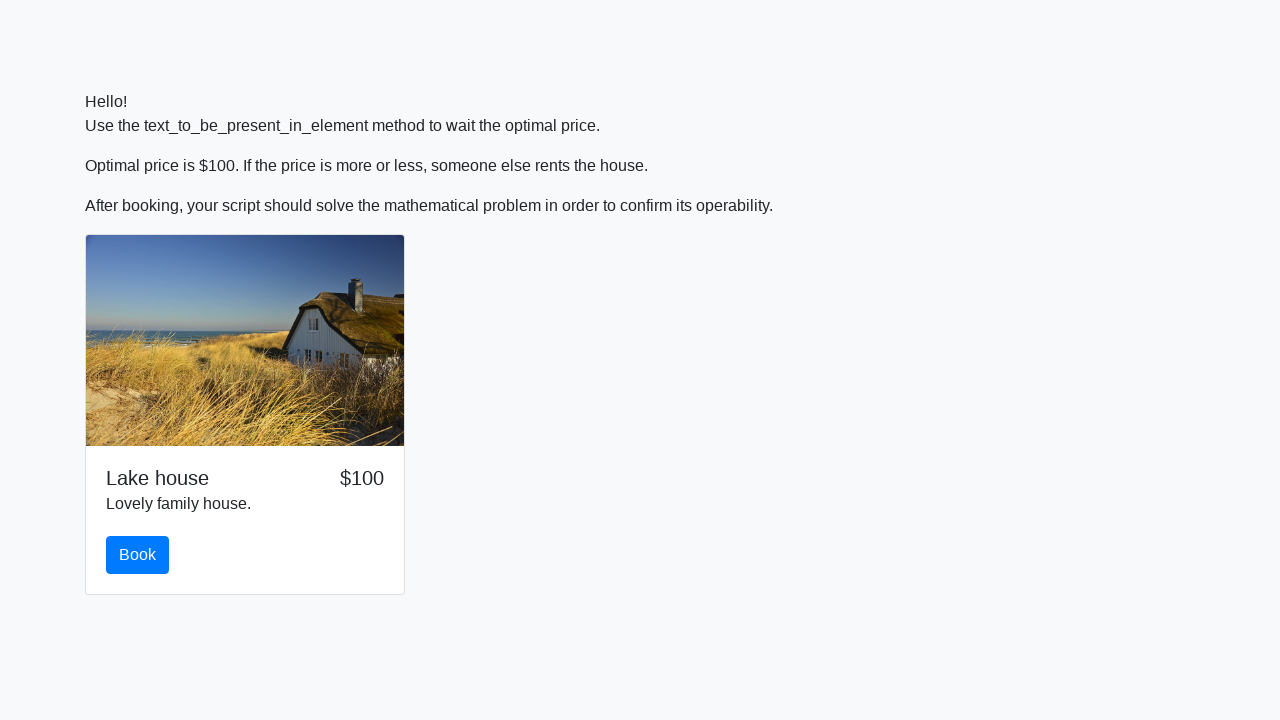